Navigates to GUVI registration page and demonstrates various locator techniques for form elements including name, email, password, mobile number fields and signup button

Starting URL: https://www.guvi.in/register/

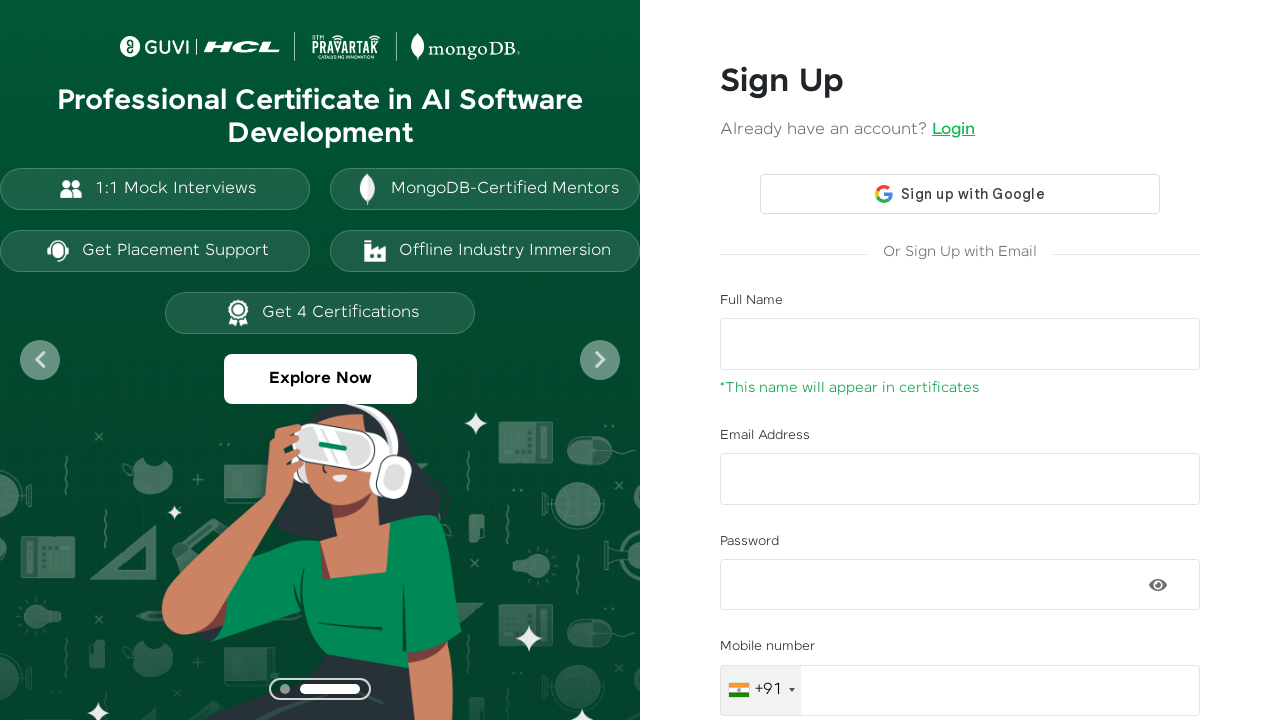

Waited 4 seconds for GUVI registration page to load
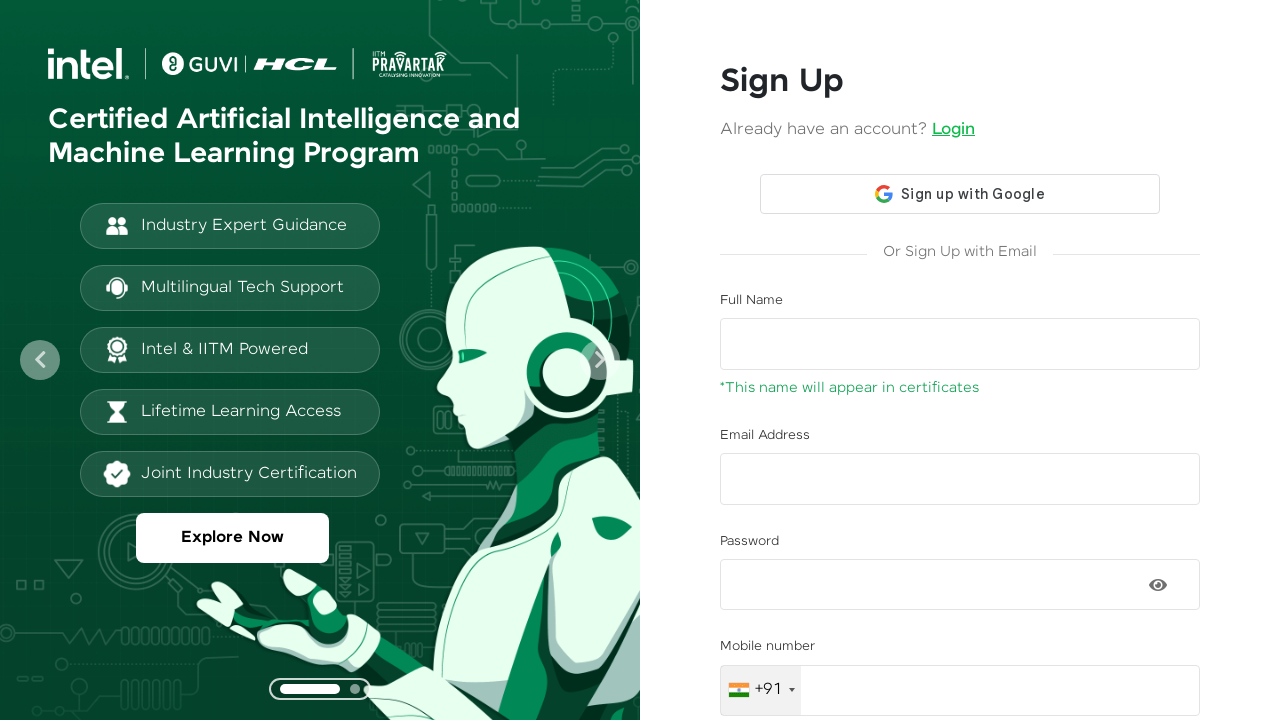

Filled Full Name field with 'John Smith' on #name
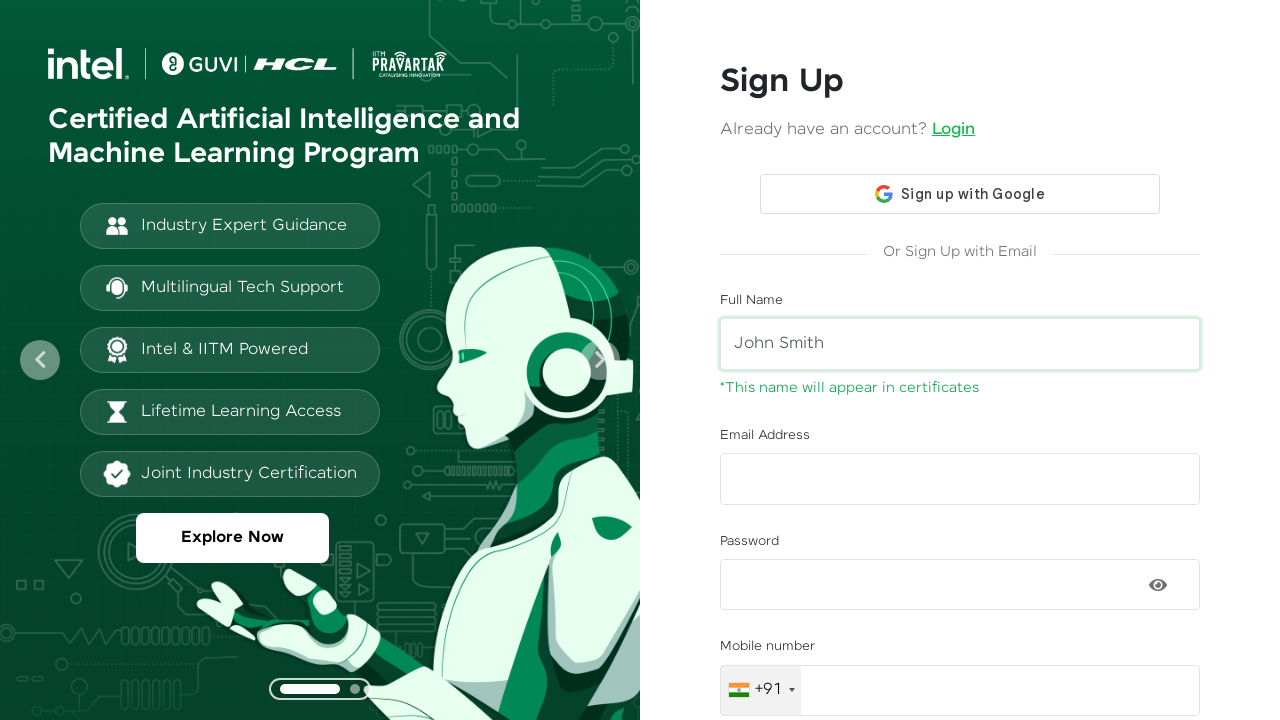

Filled Email field with 'testuser2024@example.com' on #email
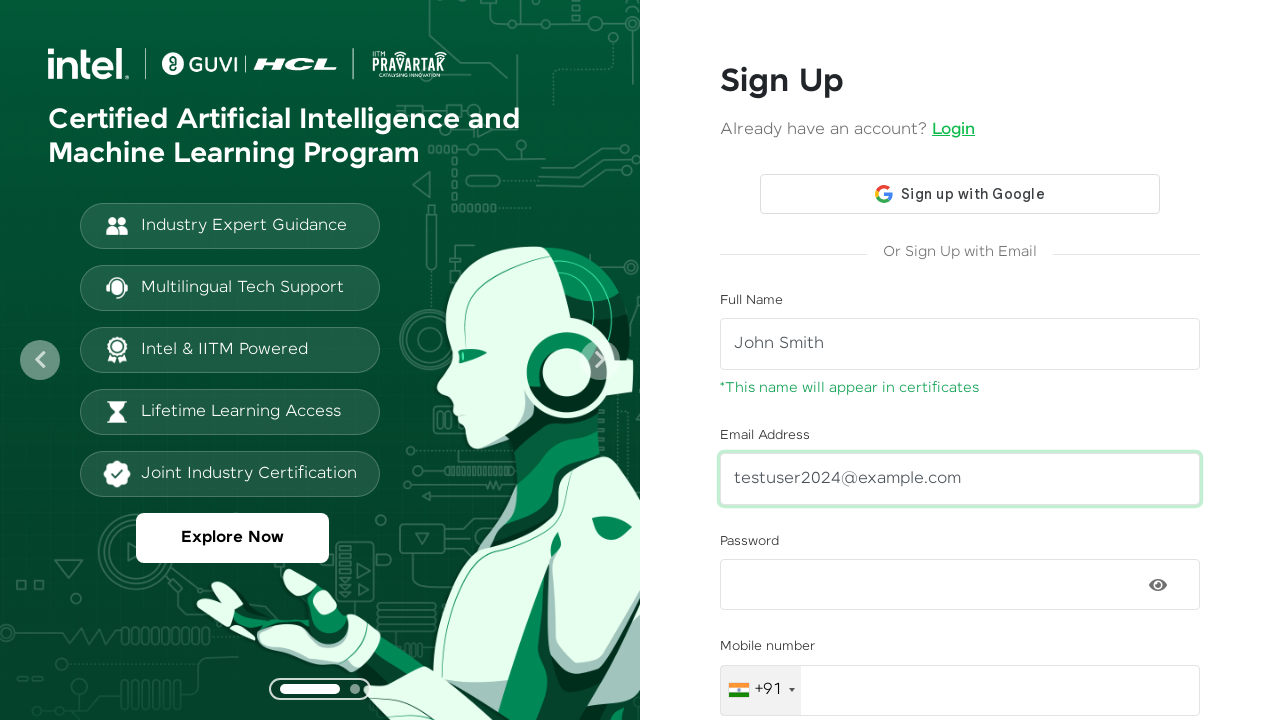

Scrolled down 350 pixels to reveal password and mobile number fields
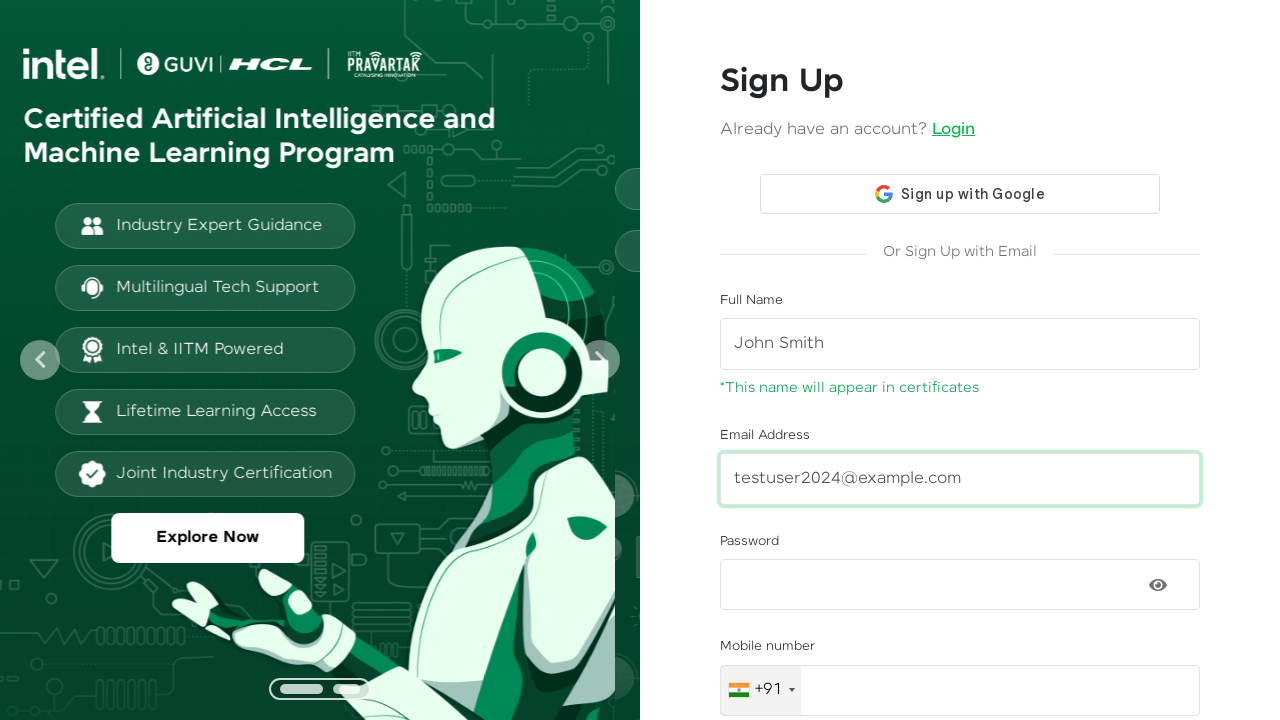

Filled Password field with 'TestPass@123' on #password
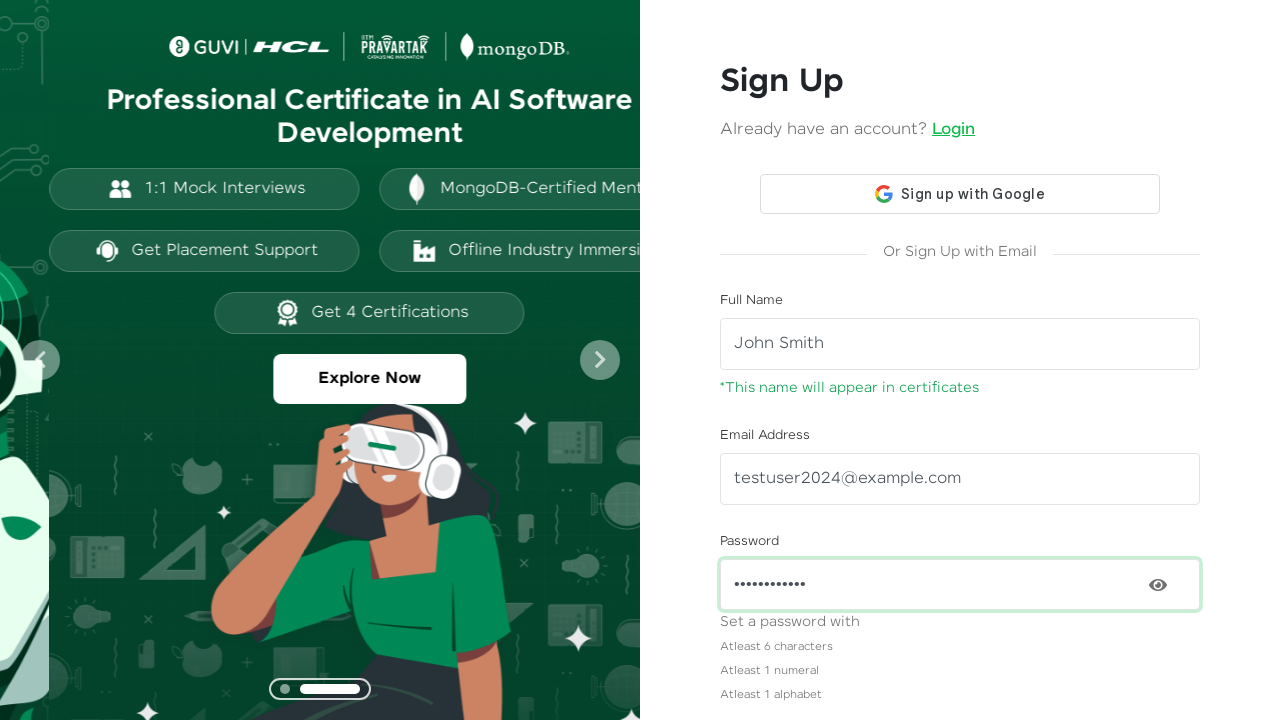

Filled Mobile Number field with '9876543210' on #mobileNumber
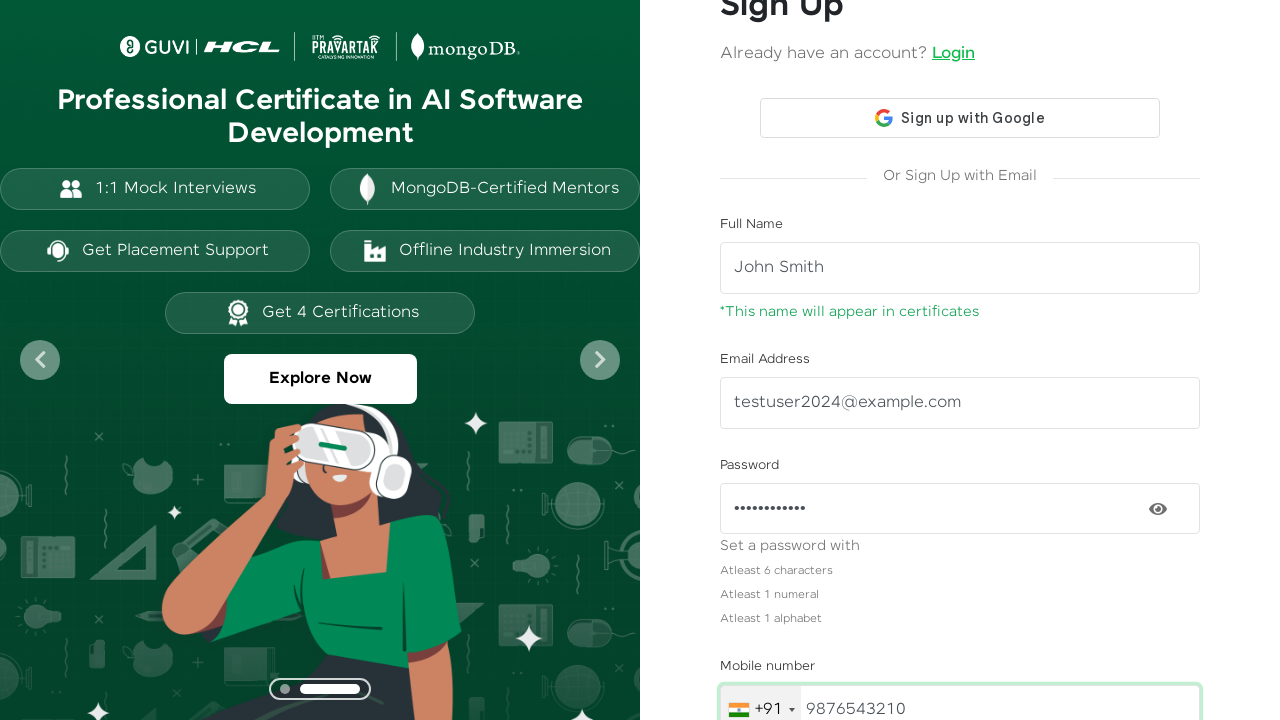

Clicked Sign Up button to submit registration form at (960, 628) on #signup-btn
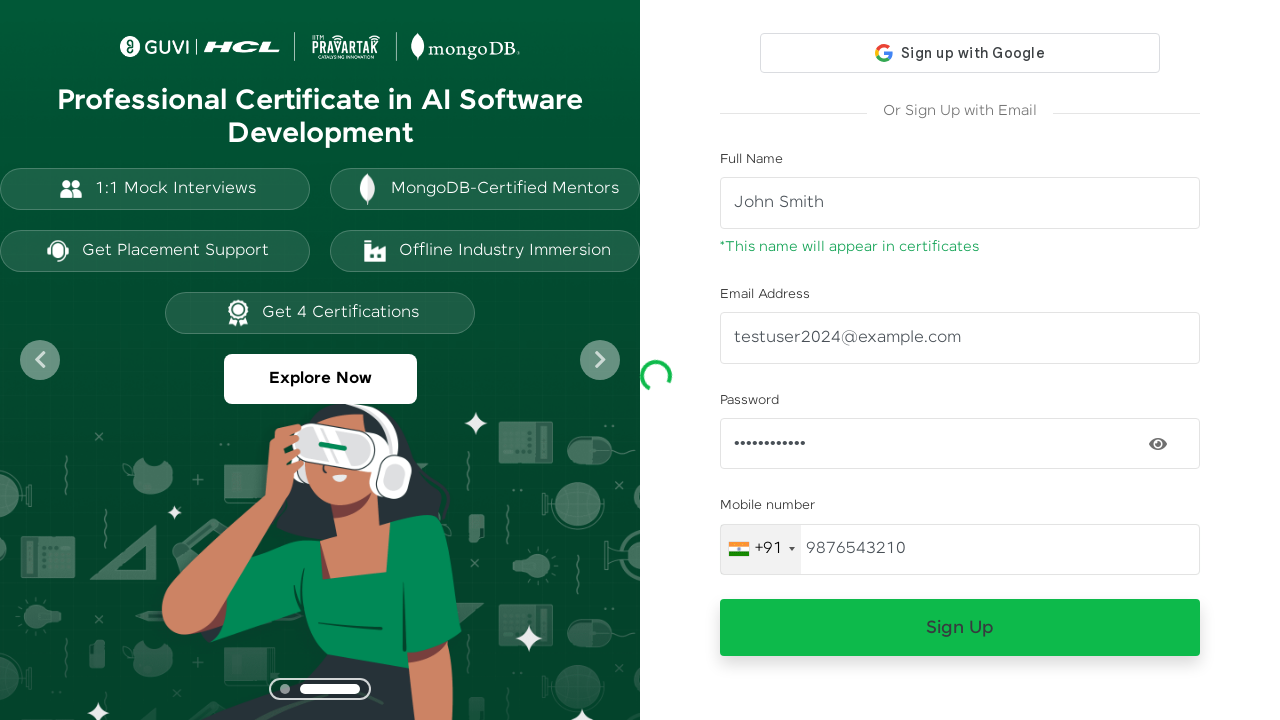

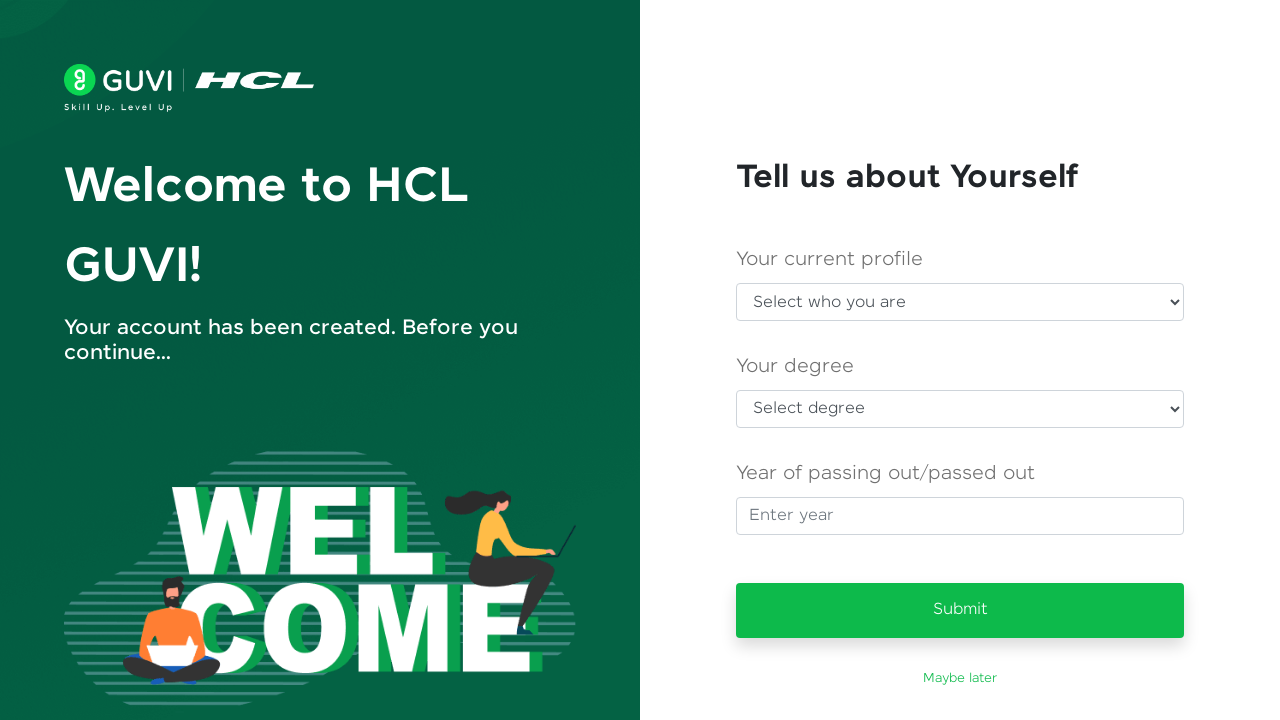